Tests Disable button functionality by first enabling the textbox, then disabling it and verifying it becomes disabled

Starting URL: https://the-internet.herokuapp.com/dynamic_controls

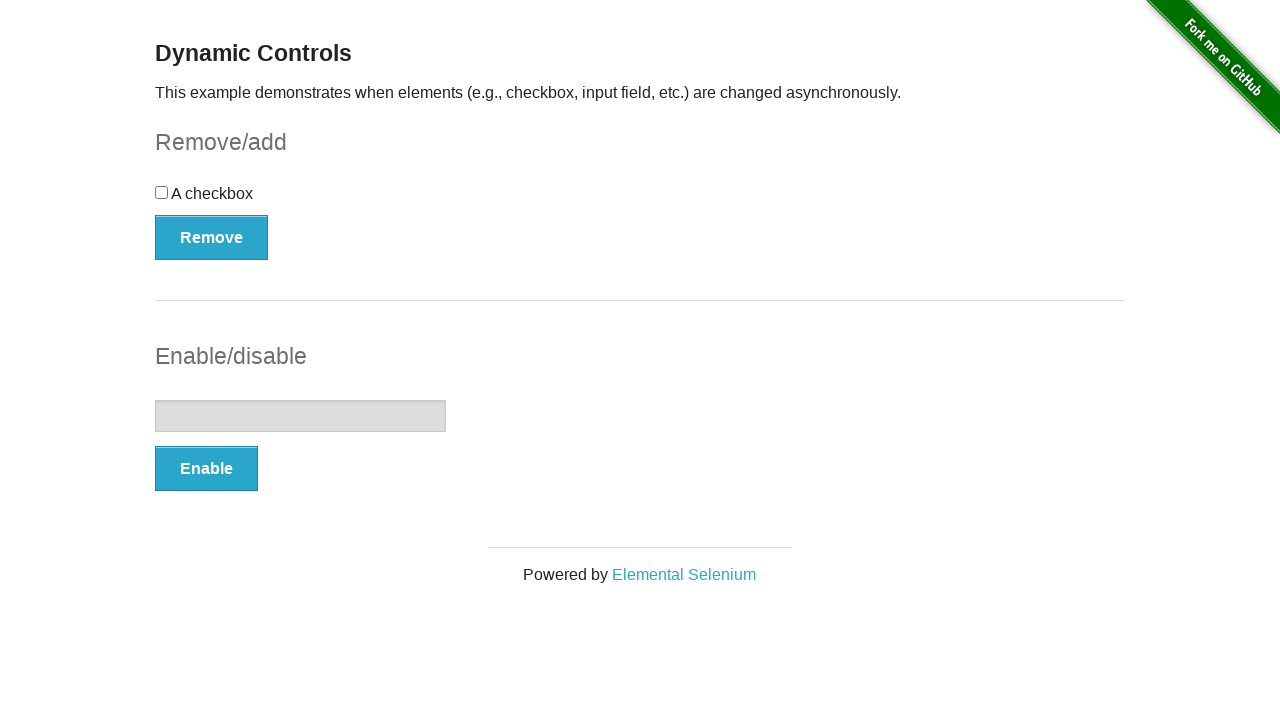

Clicked Enable button to enable the textbox at (206, 469) on button:has-text('Enable')
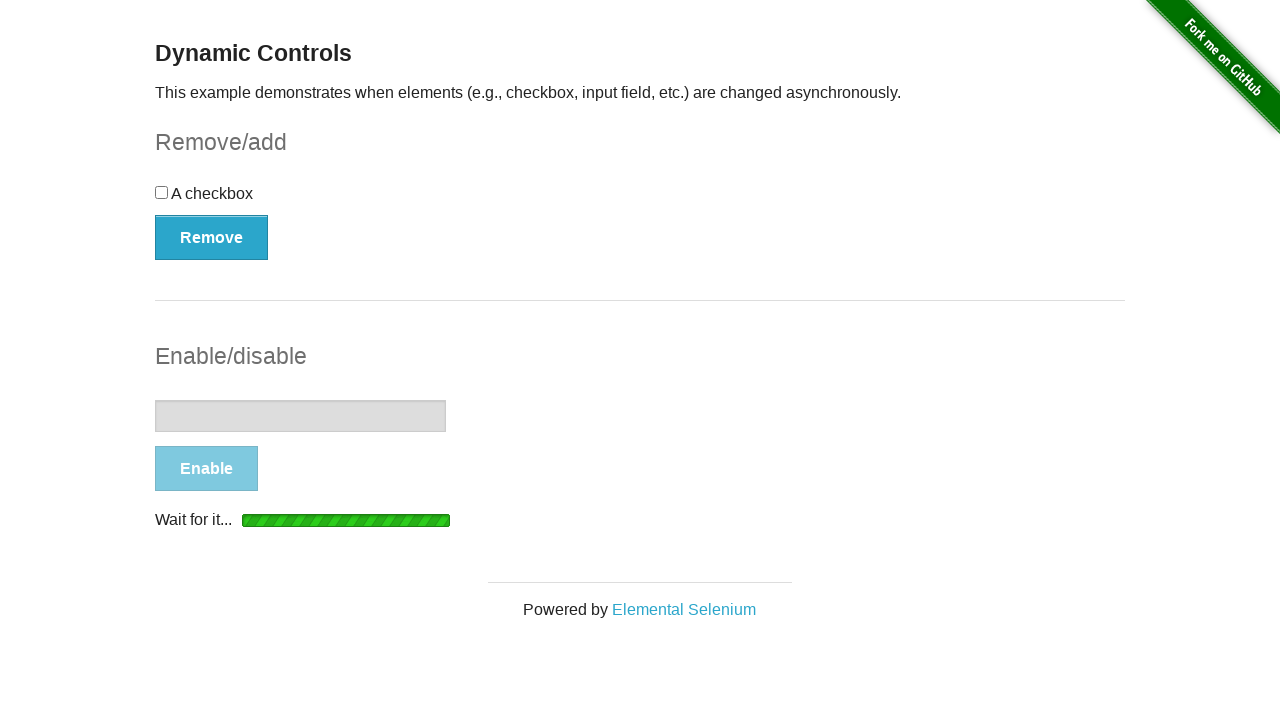

Disable button appeared after enabling textbox
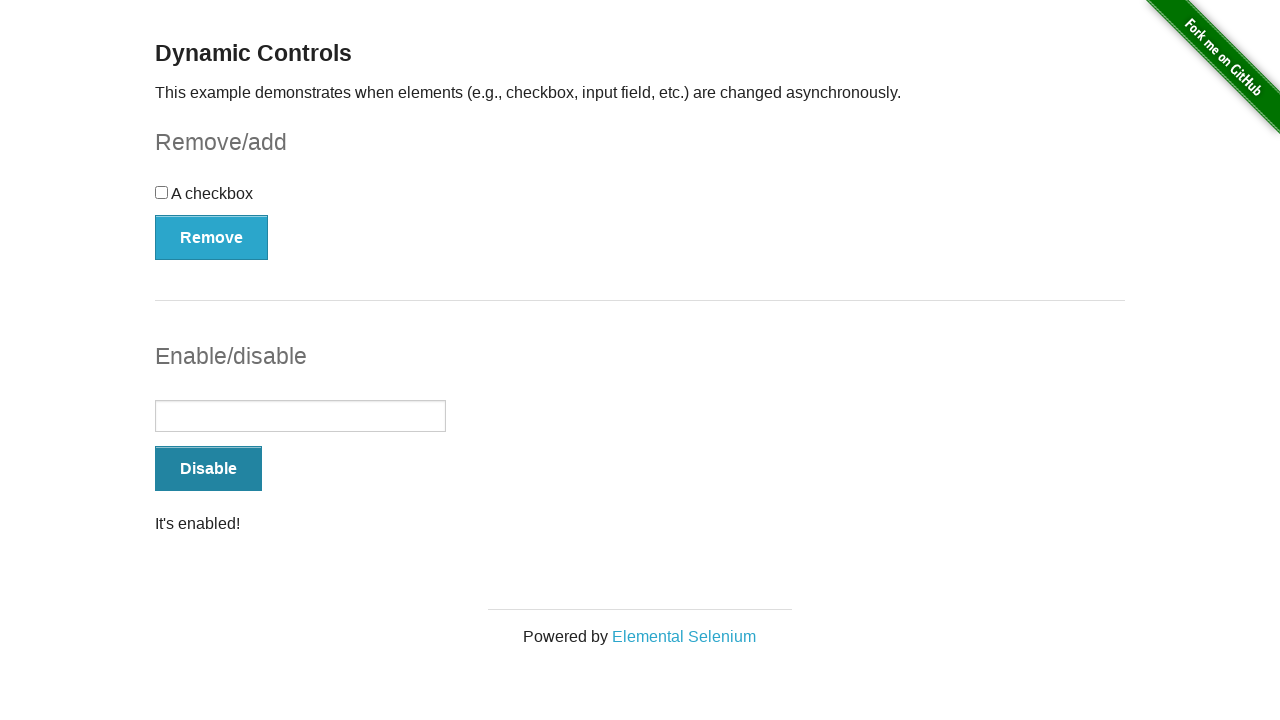

Clicked Disable button to disable the textbox at (208, 469) on button:has-text('Disable')
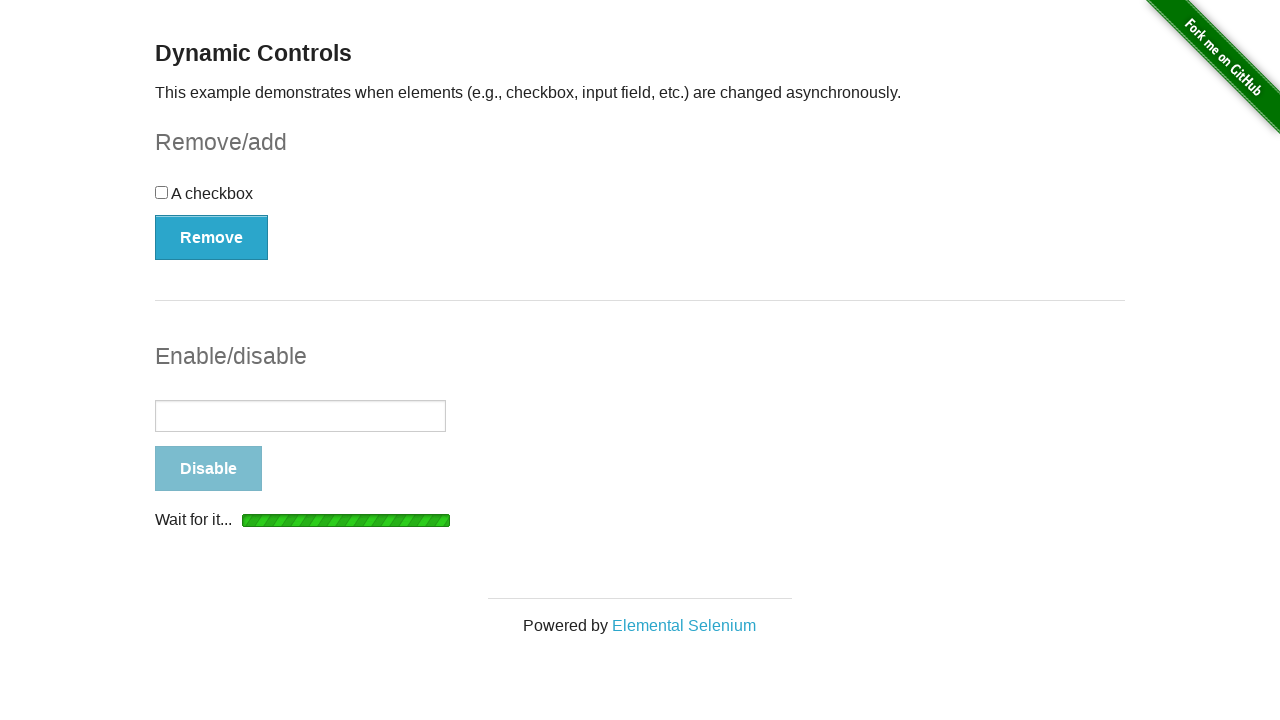

Enable button reappeared after disabling textbox
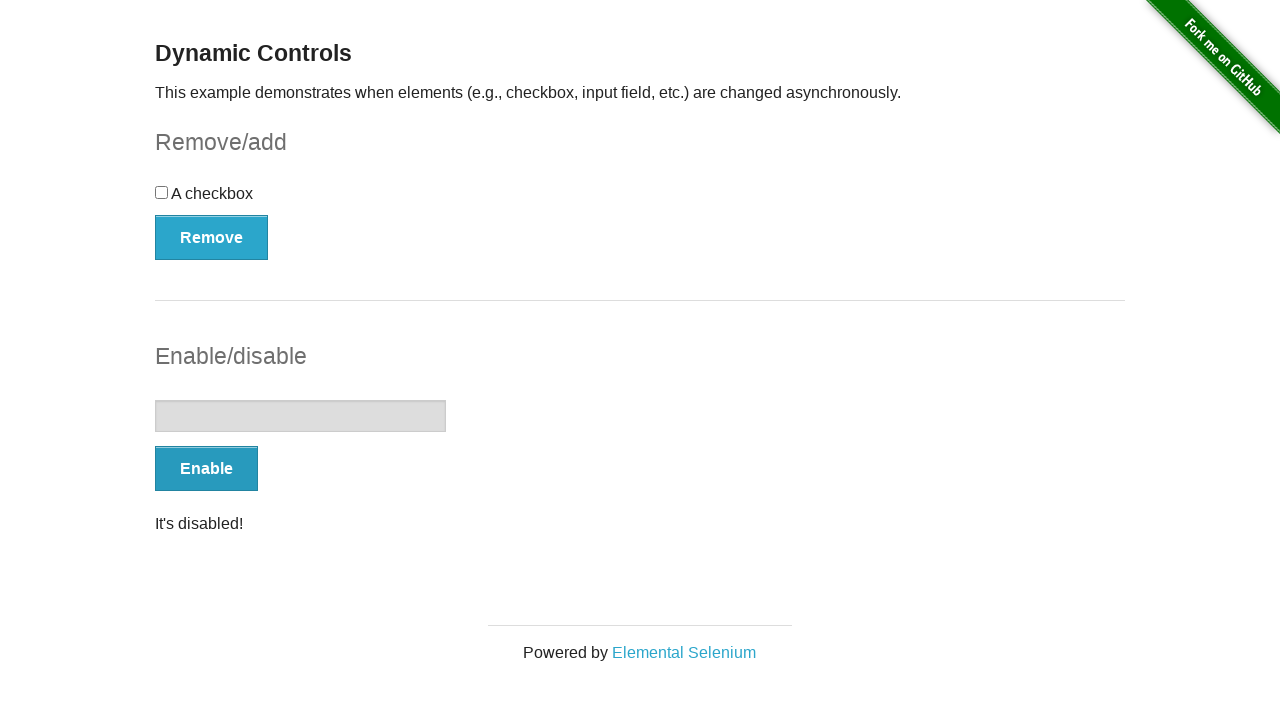

Retrieved textbox disabled state
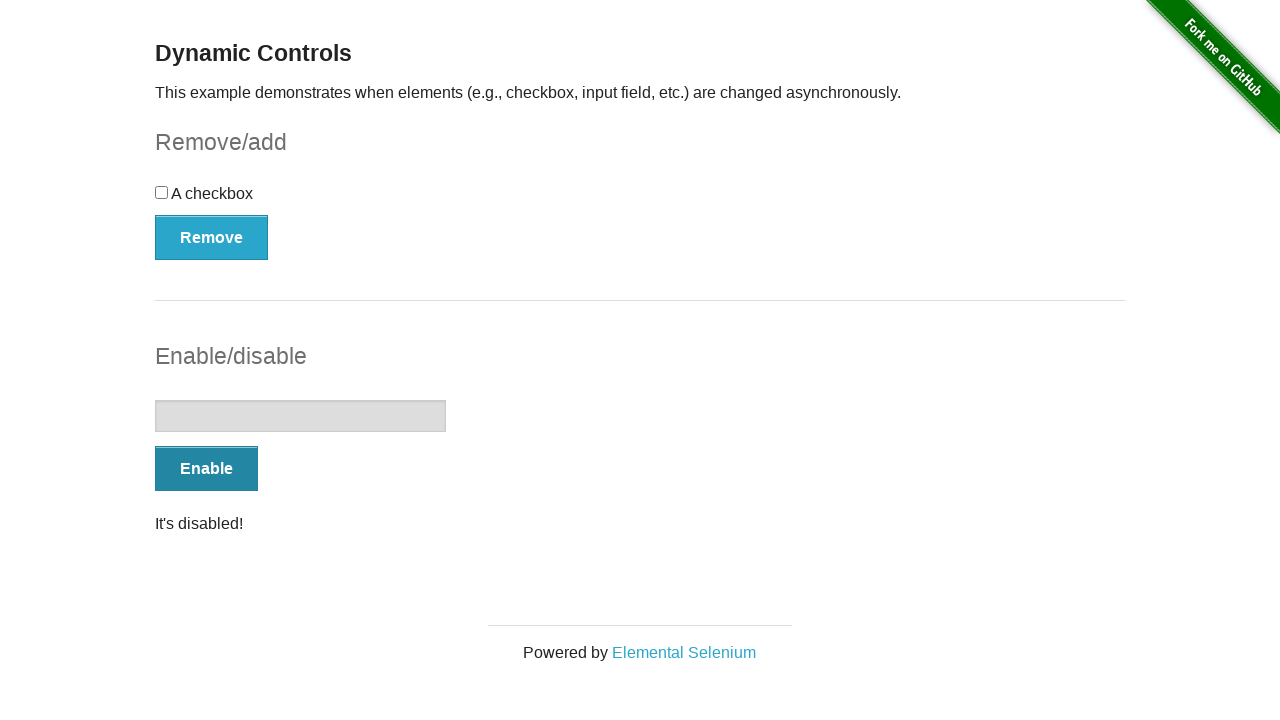

Verified textbox is disabled
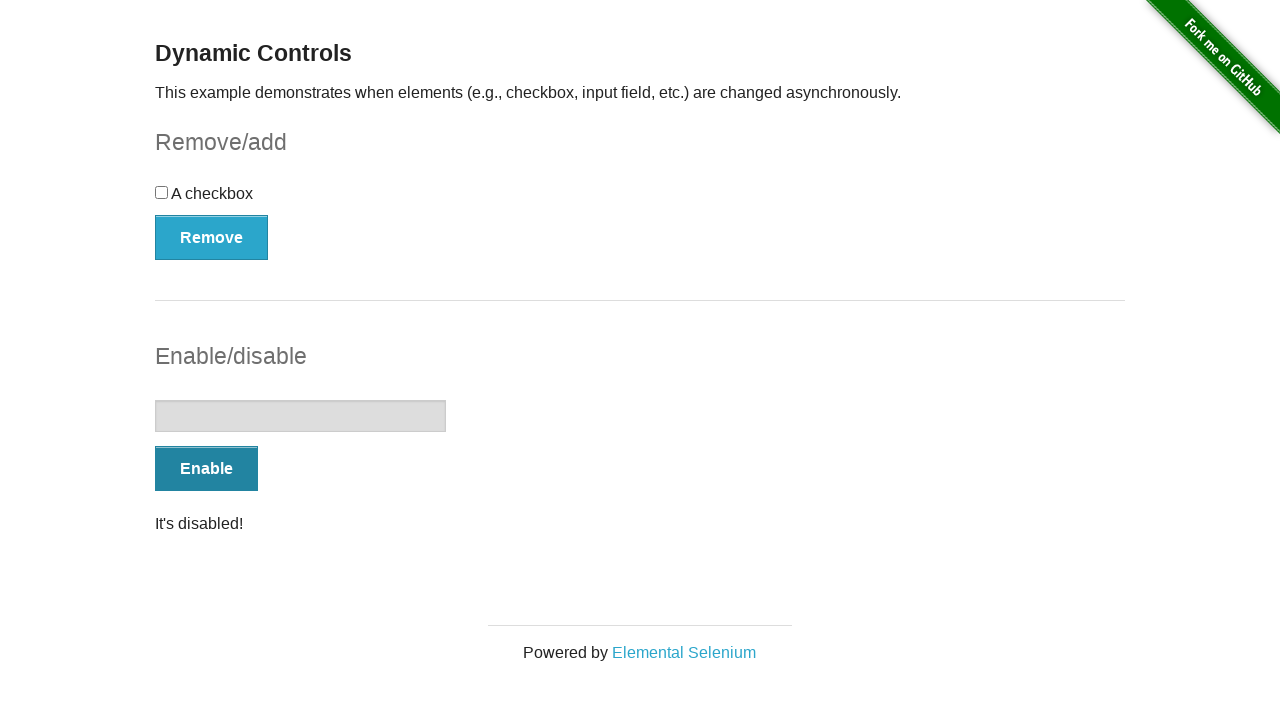

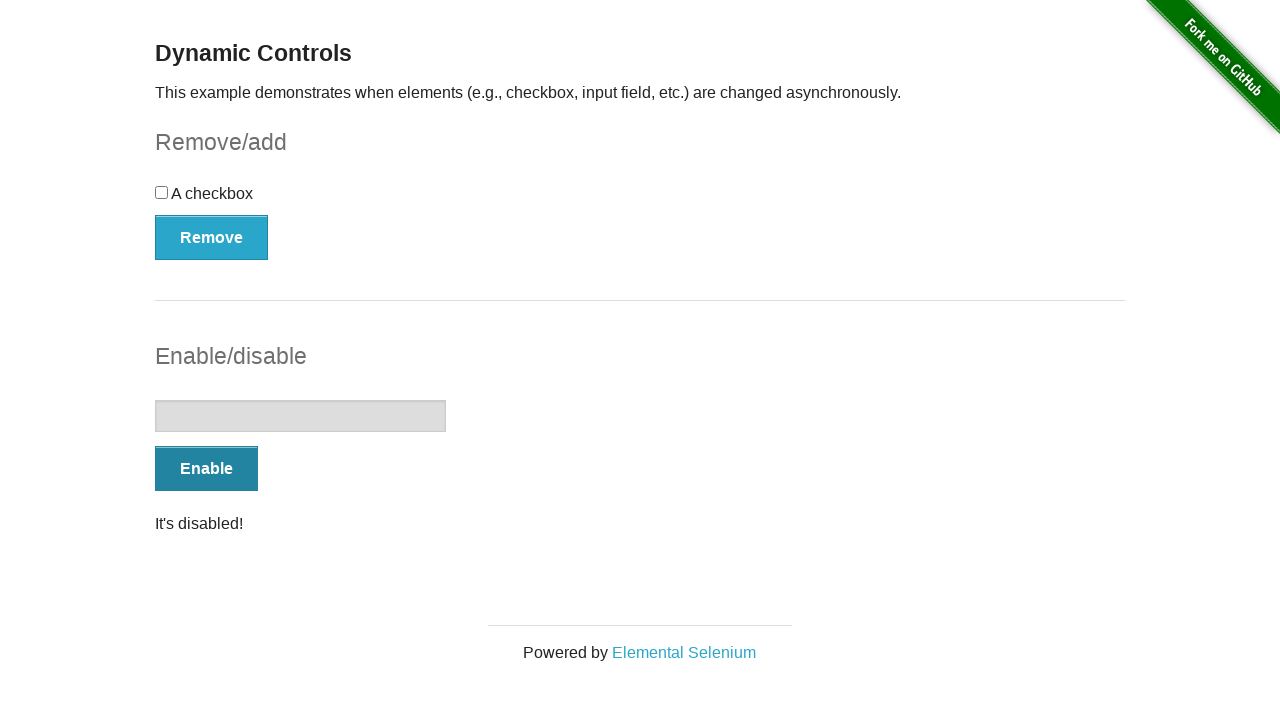